Tests that a todo item is removed when edited to an empty string.

Starting URL: https://demo.playwright.dev/todomvc

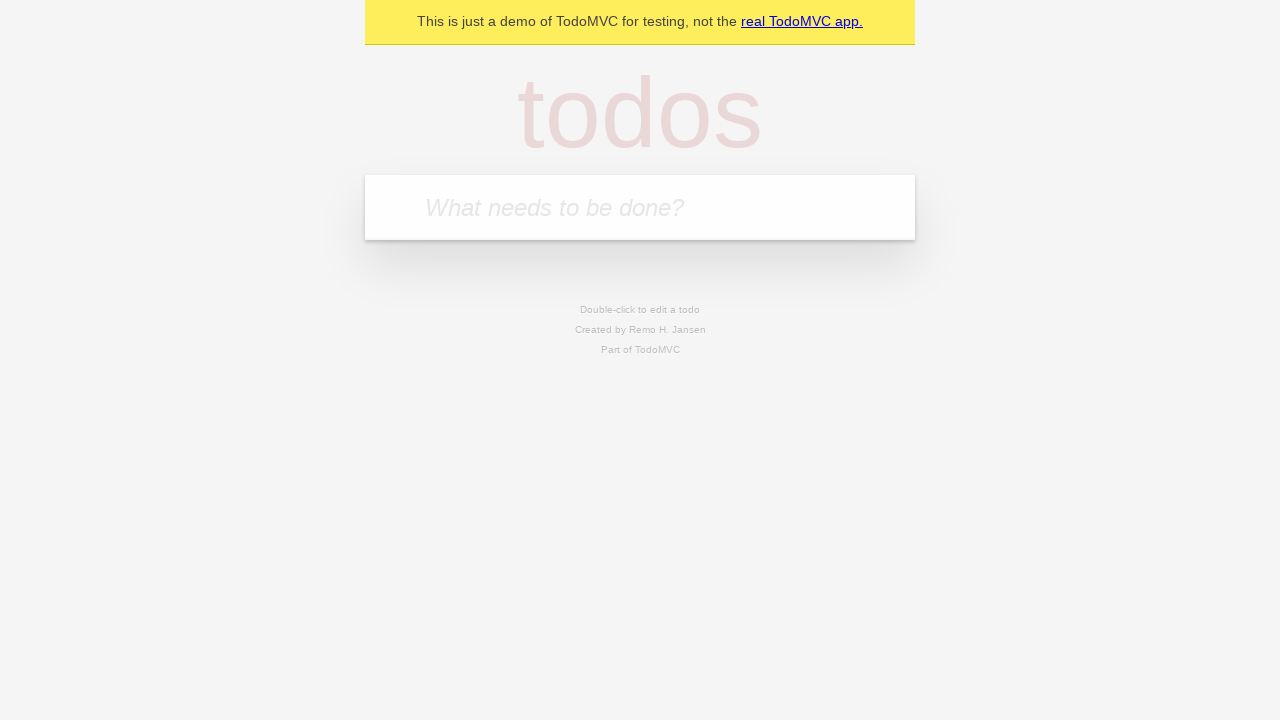

Filled first todo input with 'buy some cheese' on .new-todo
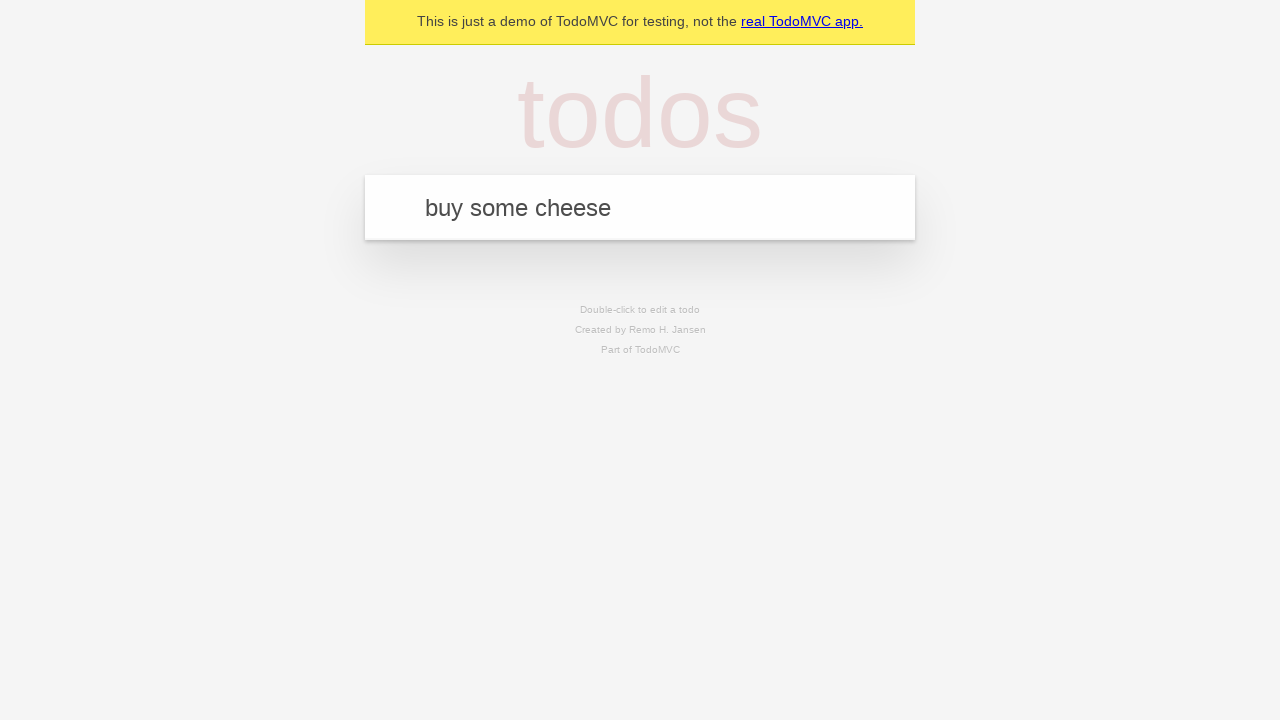

Pressed Enter to add first todo item on .new-todo
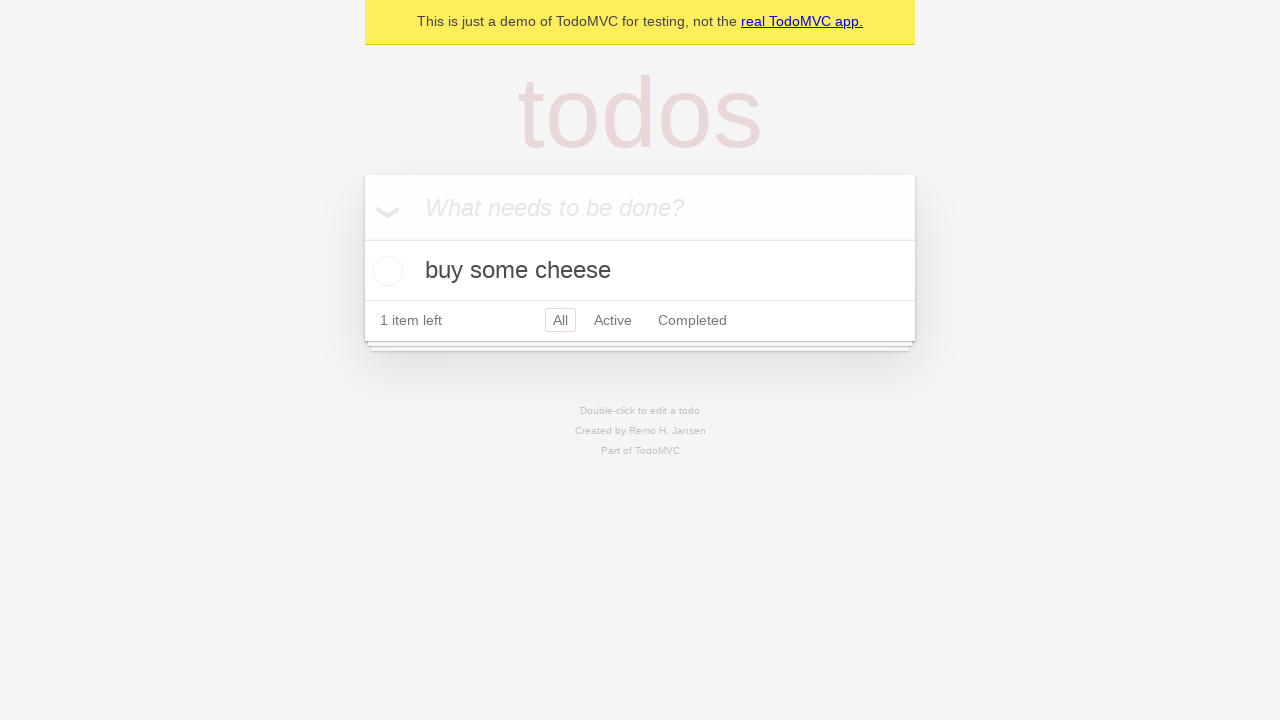

Filled second todo input with 'feed the cat' on .new-todo
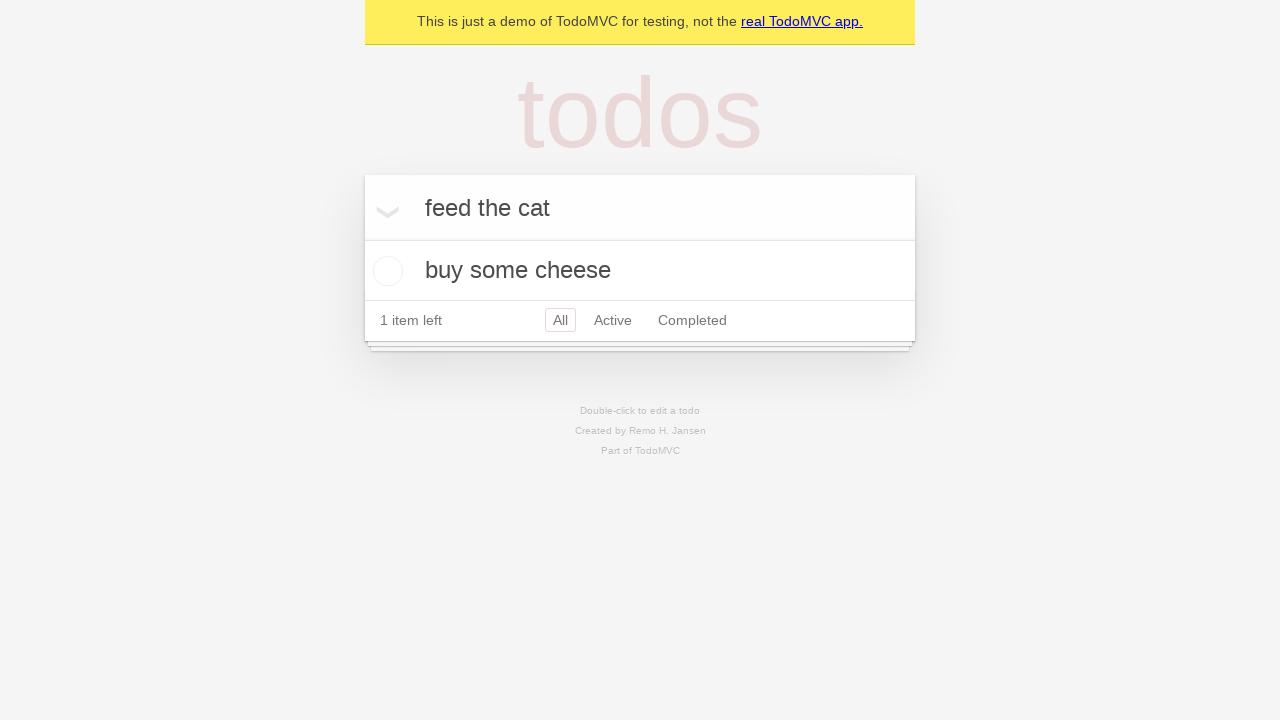

Pressed Enter to add second todo item on .new-todo
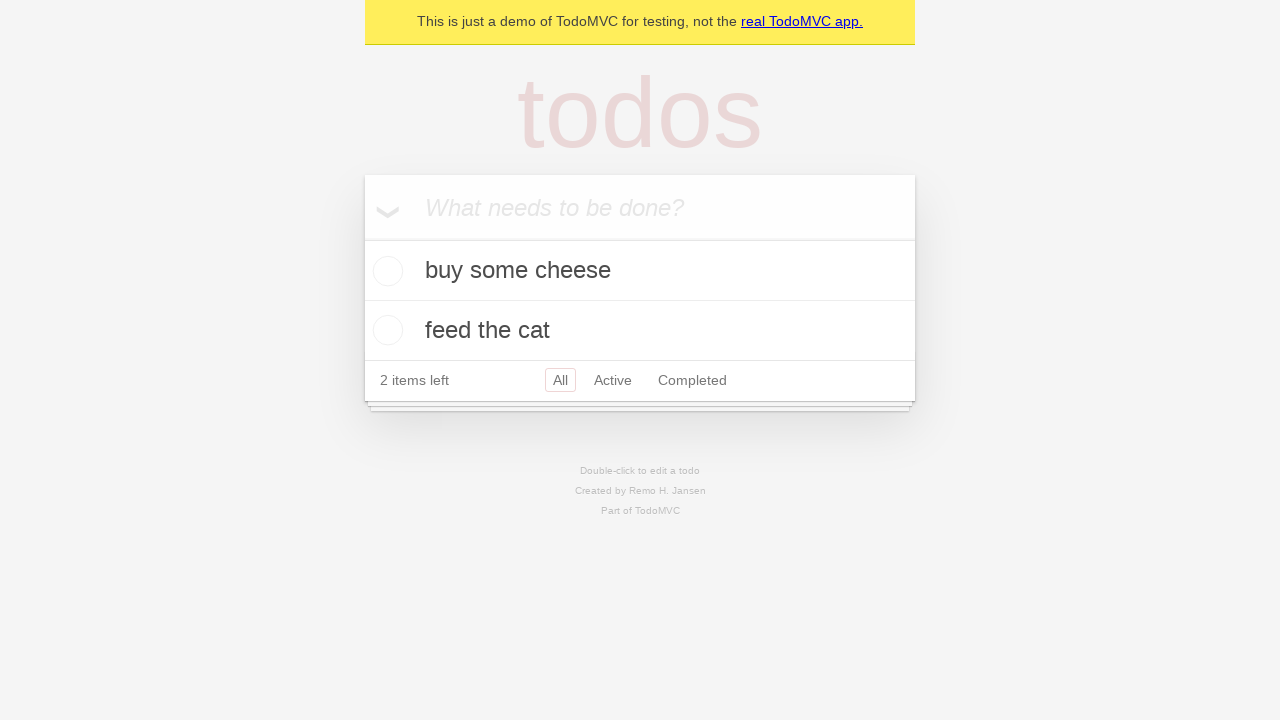

Filled third todo input with 'book a doctors appointment' on .new-todo
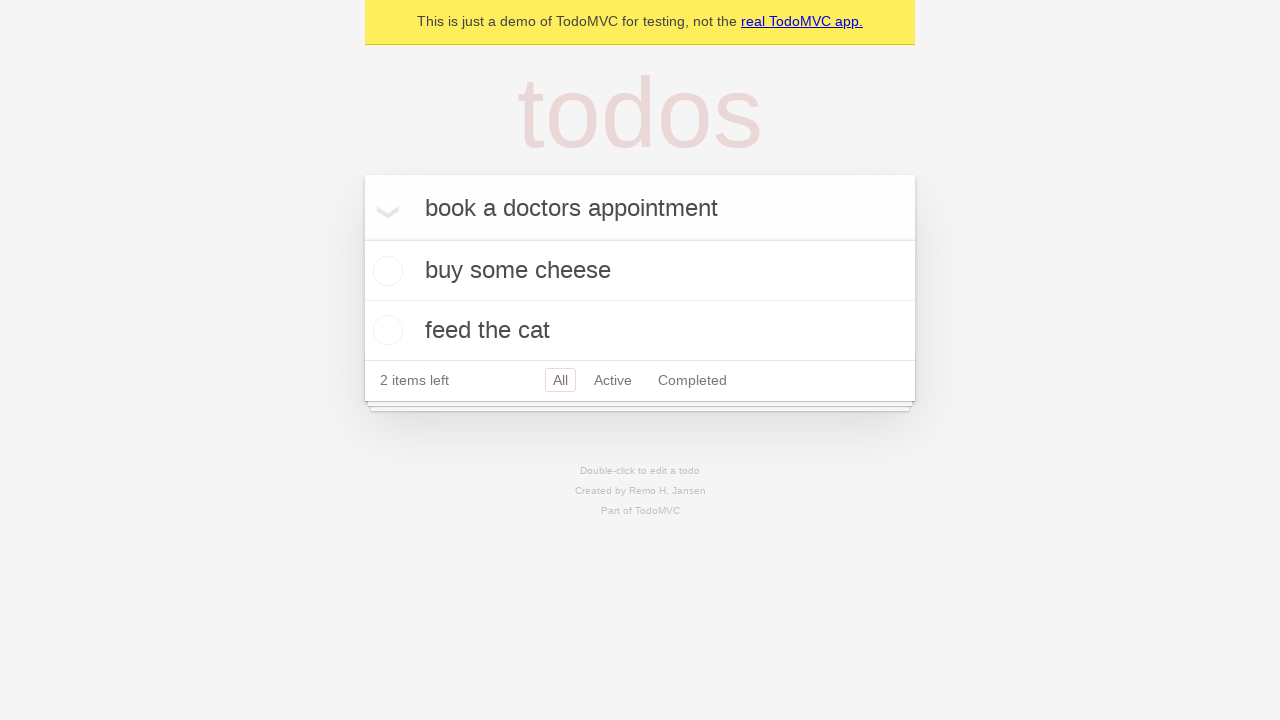

Pressed Enter to add third todo item on .new-todo
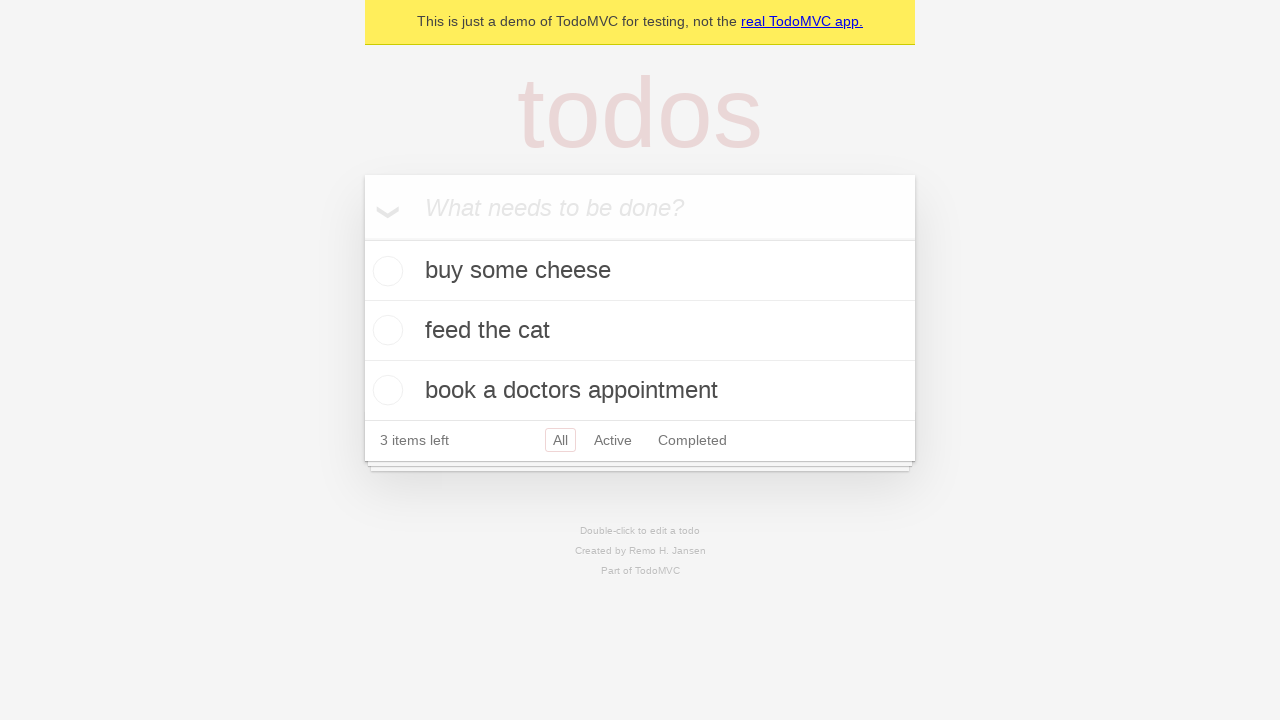

Double-clicked second todo item to enter edit mode at (640, 331) on .todo-list li >> nth=1
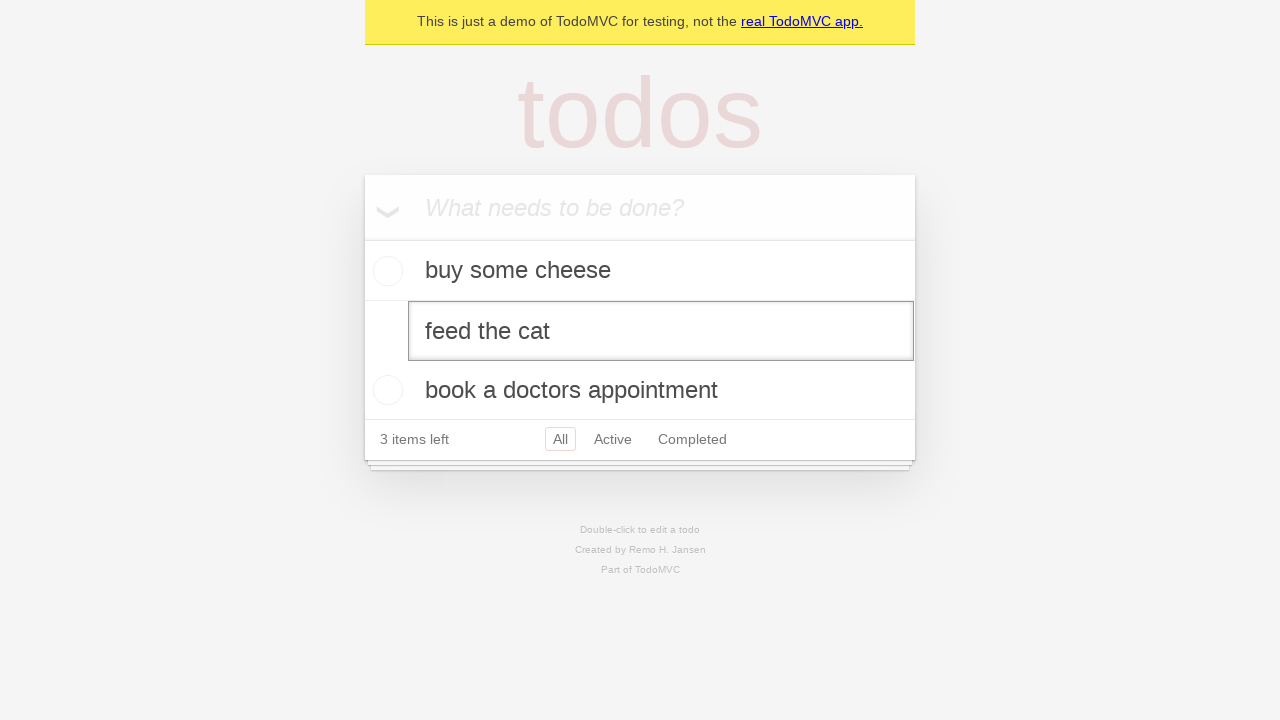

Cleared the edit field to empty string on .todo-list li >> nth=1 >> .edit
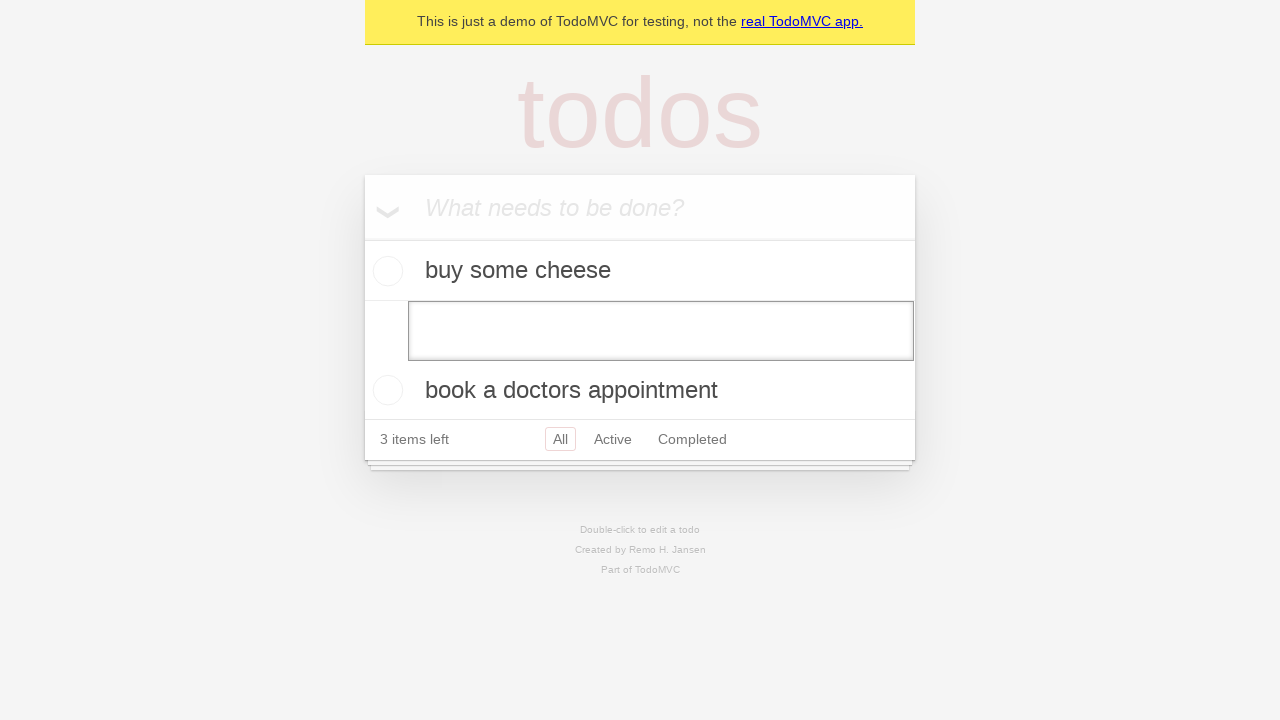

Pressed Enter to confirm empty edit, removing the todo item on .todo-list li >> nth=1 >> .edit
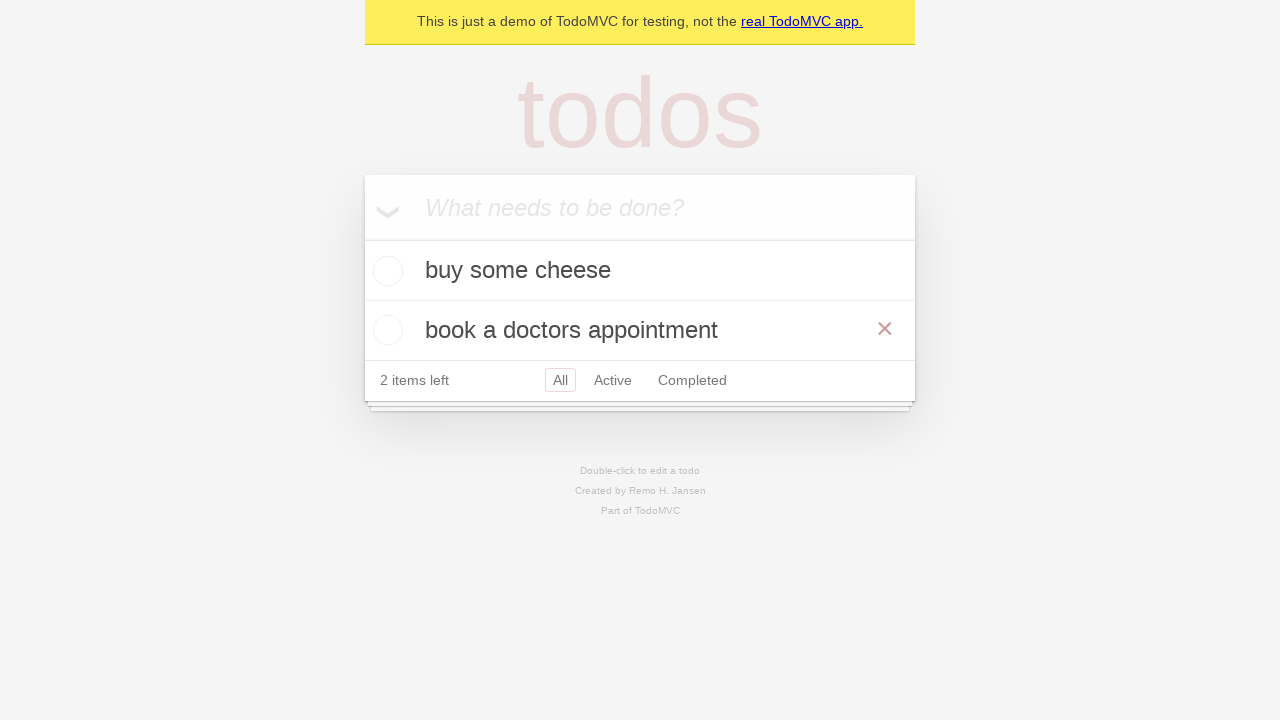

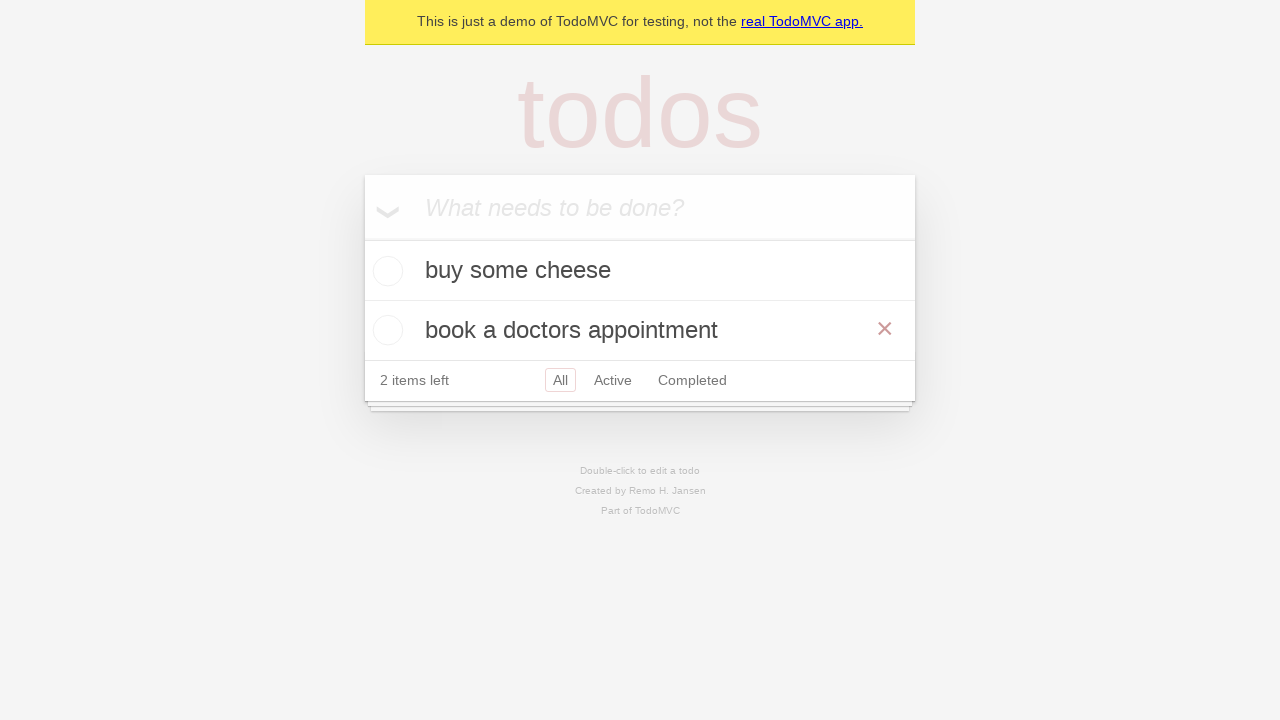